Tests registration form validation with password that is too short (less than 6 characters).

Starting URL: https://alada.vn/tai-khoan/dang-ky.html

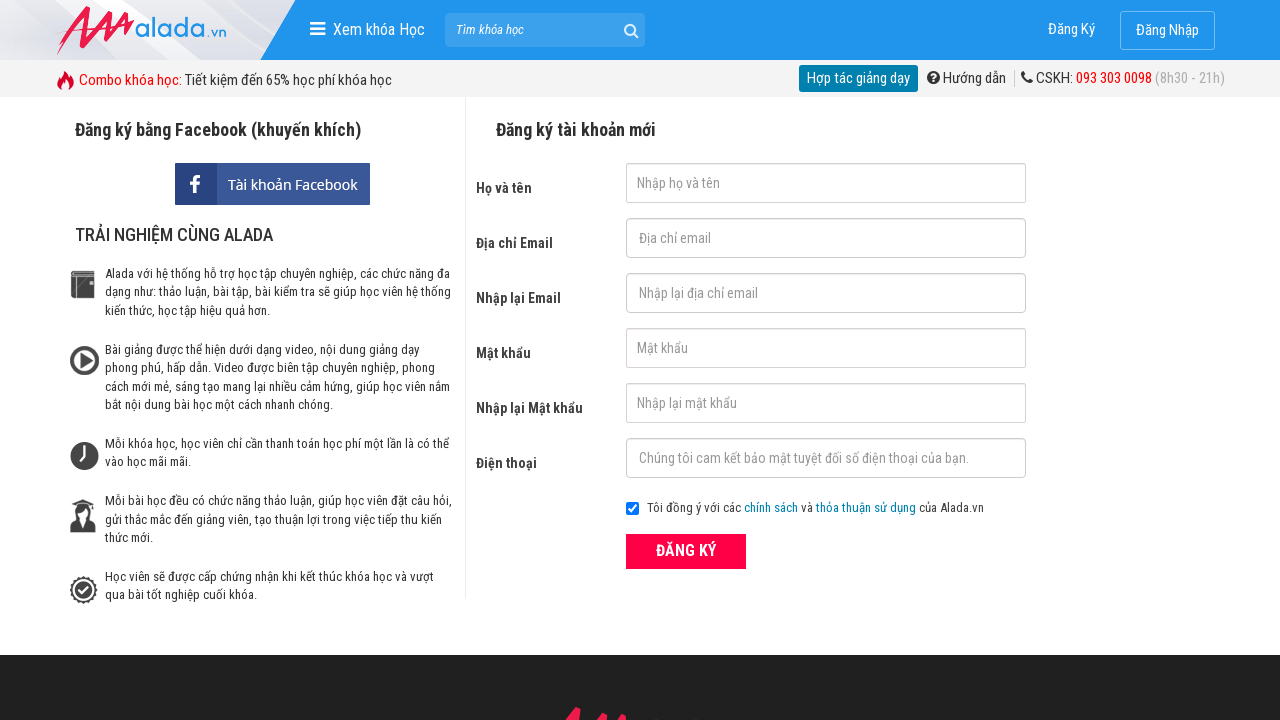

Filled first name field with 'Nga Hoang' on #txtFirstname
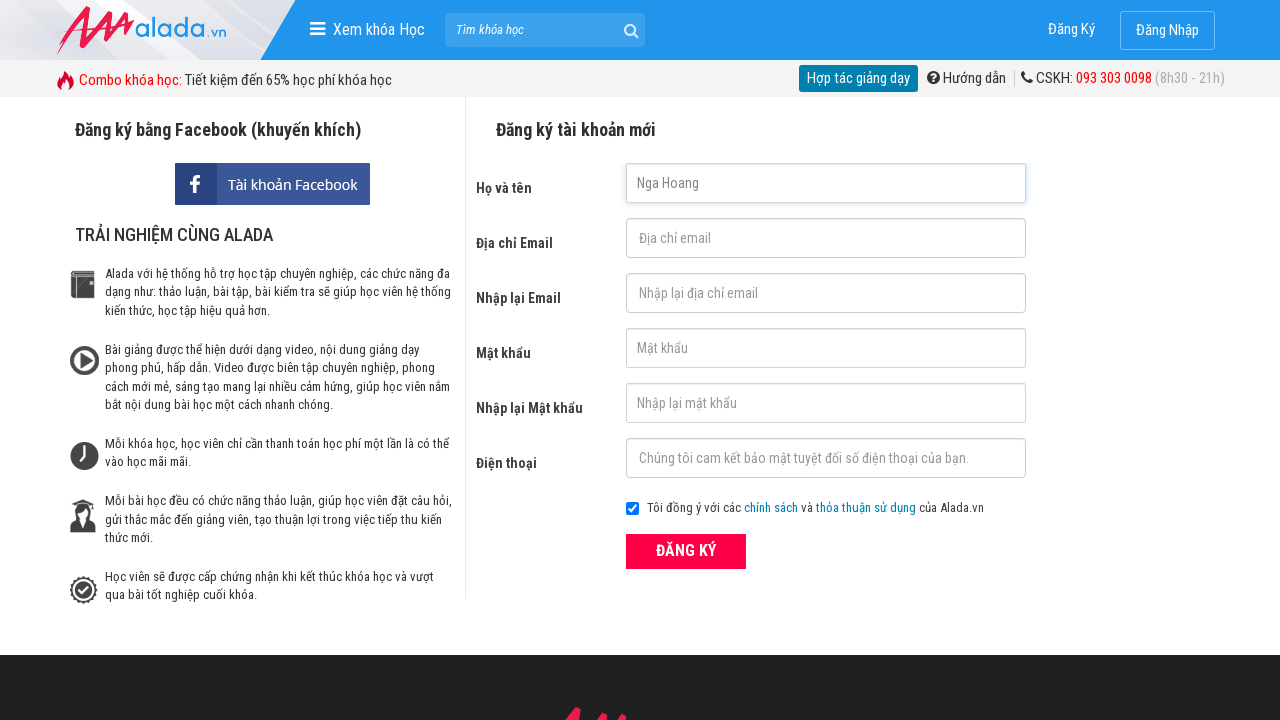

Filled email field with 'nga@gmail.com' on #txtEmail
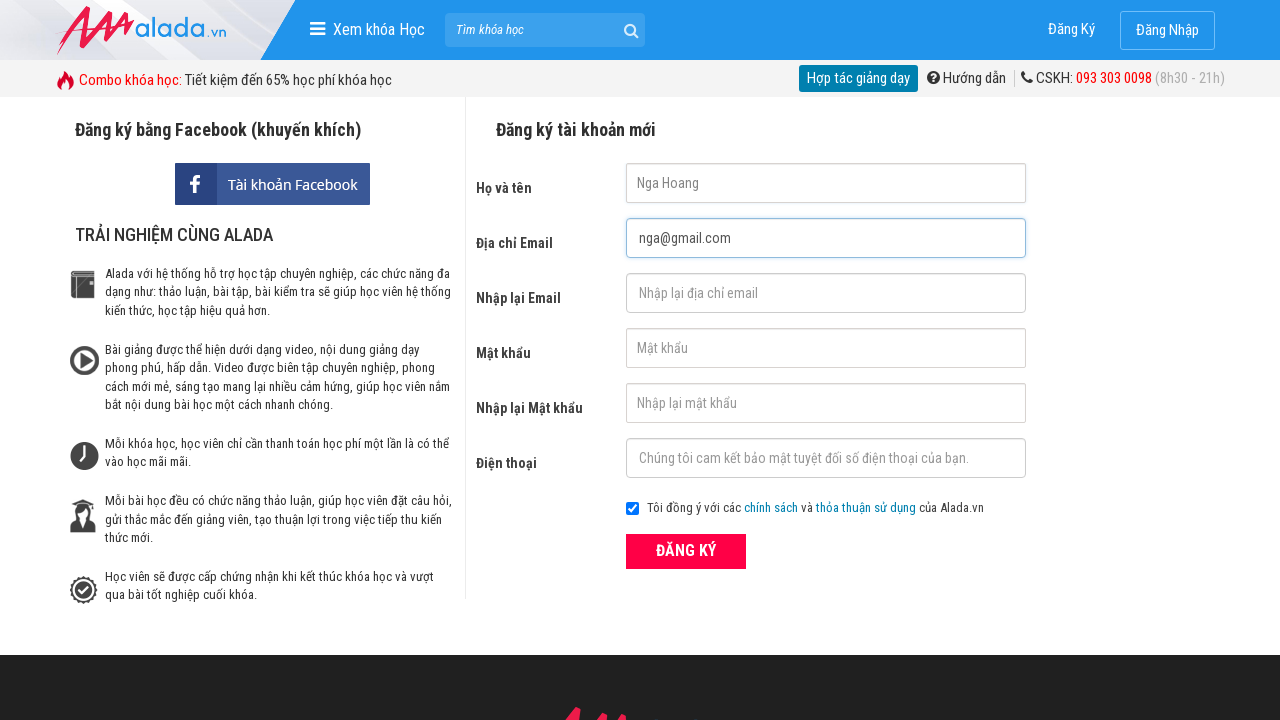

Filled confirm email field with 'ngaabc@gmail.com' on #txtCEmail
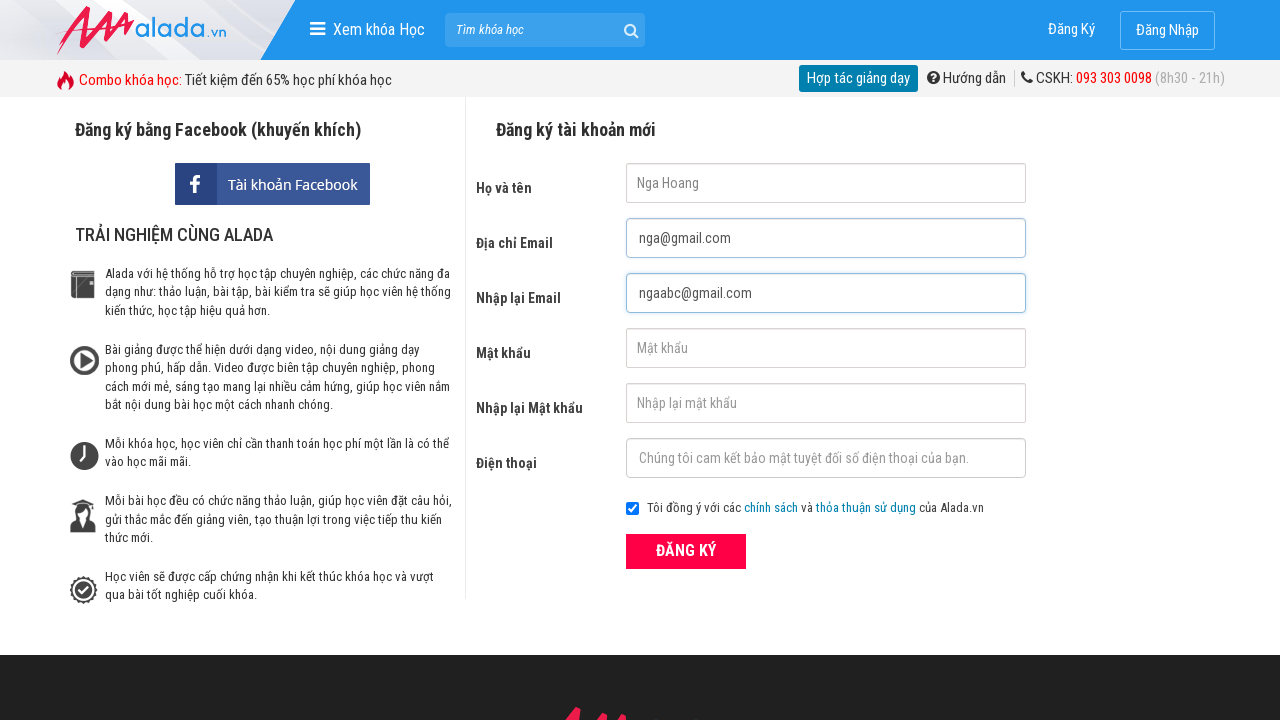

Filled password field with '123' (less than 6 characters) on #txtPassword
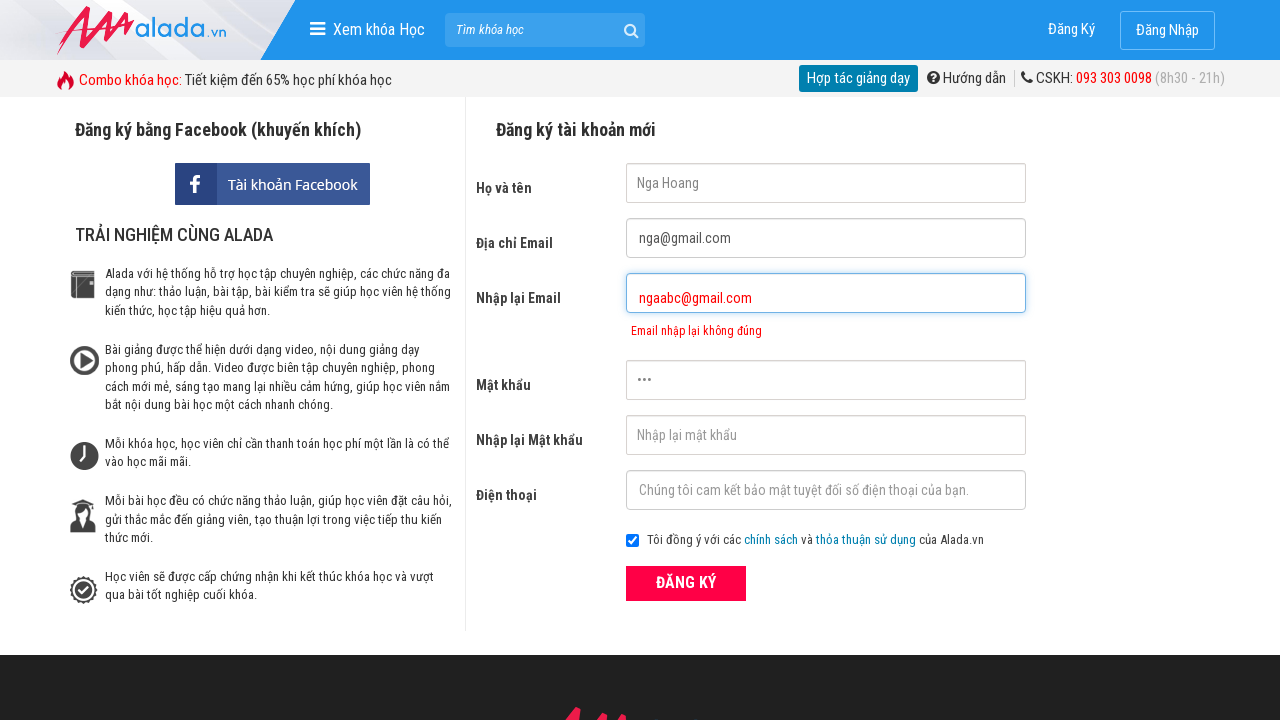

Filled confirm password field with '123' on #txtCPassword
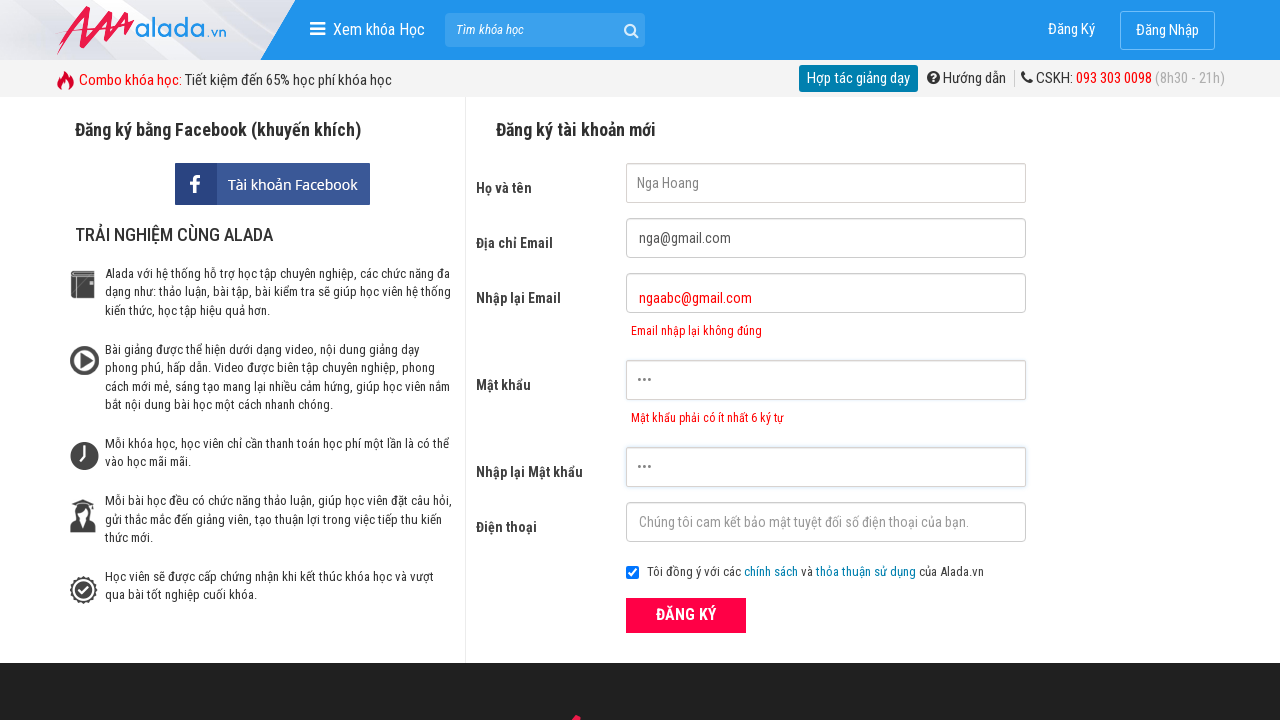

Filled phone field with '0909232564' on #txtPhone
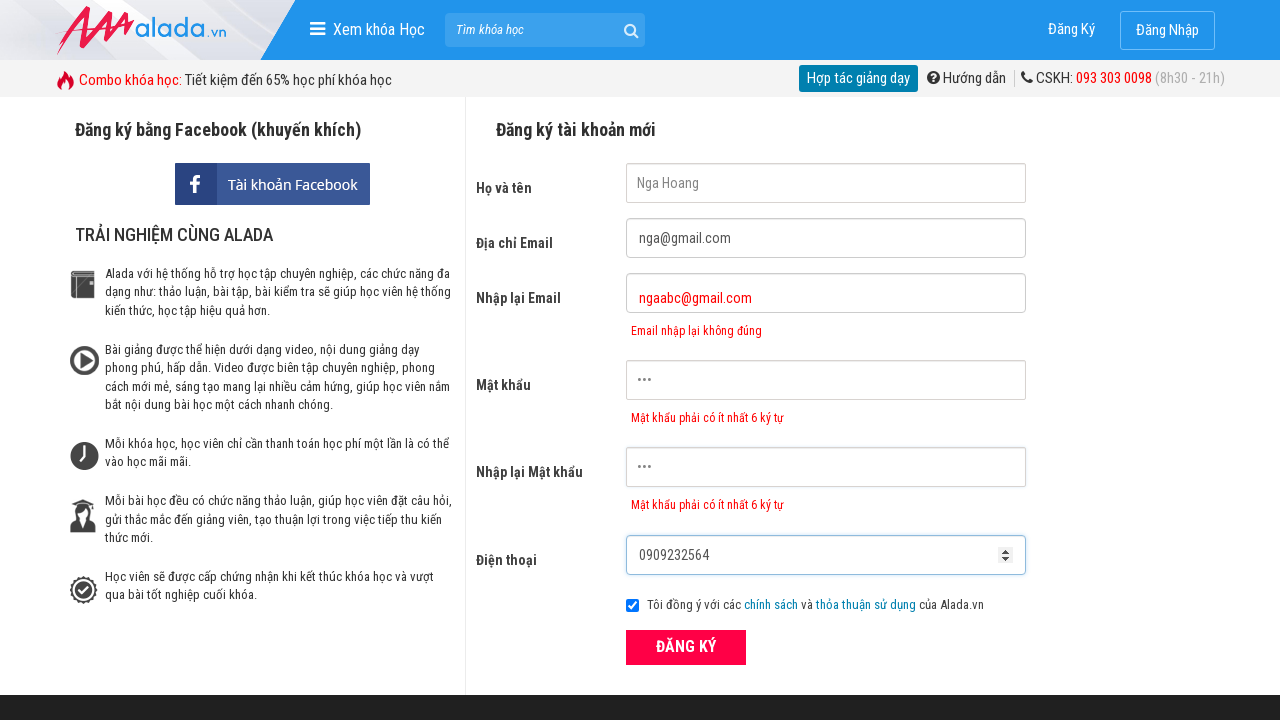

Clicked ĐĂNG KÝ (register) button at (686, 648) on xpath=//form[@id='frmLogin']//button[text()='ĐĂNG KÝ']
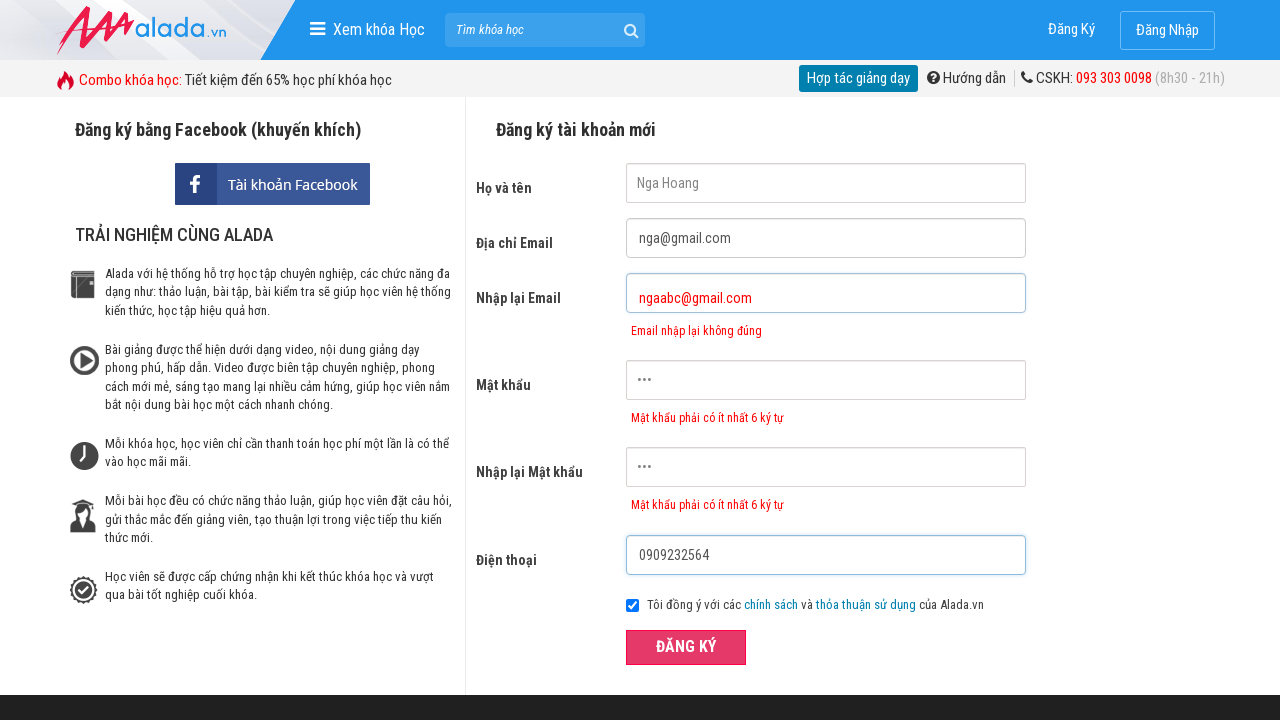

Password error message appeared on form
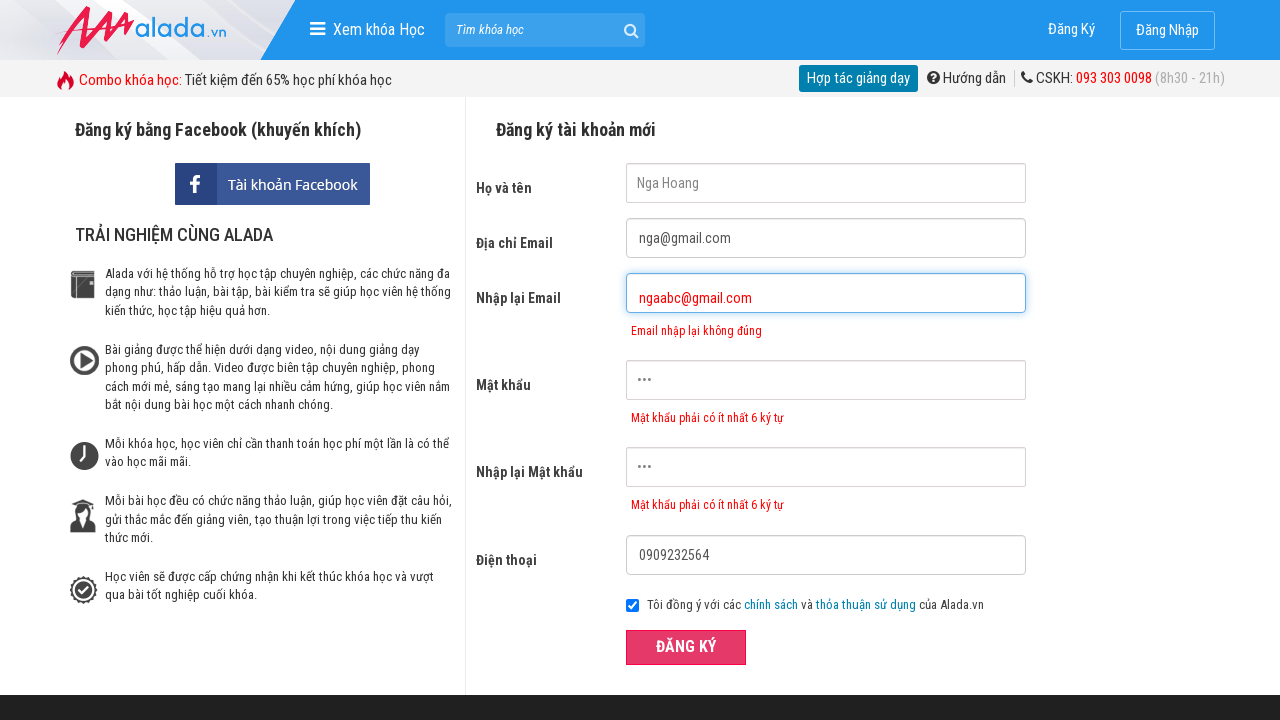

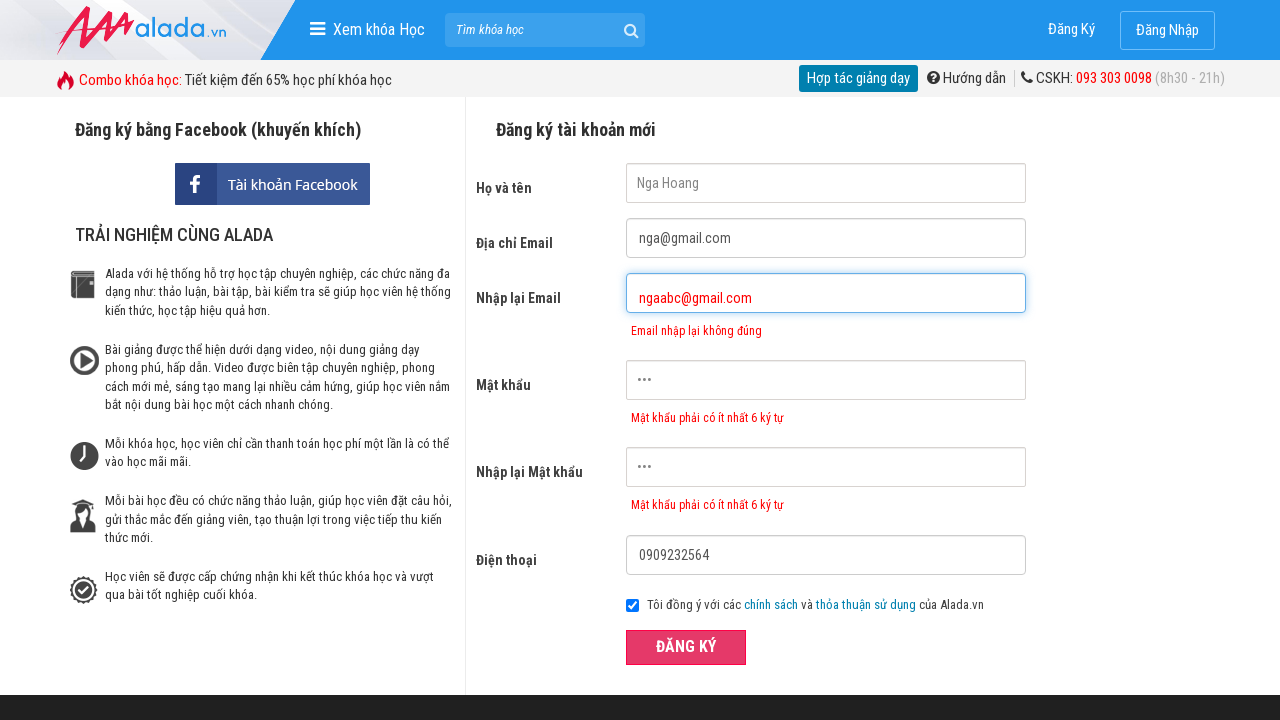